Tests that the KFC India online ordering website loads successfully by navigating to the homepage and waiting for it to load.

Starting URL: https://online.kfc.co.in/

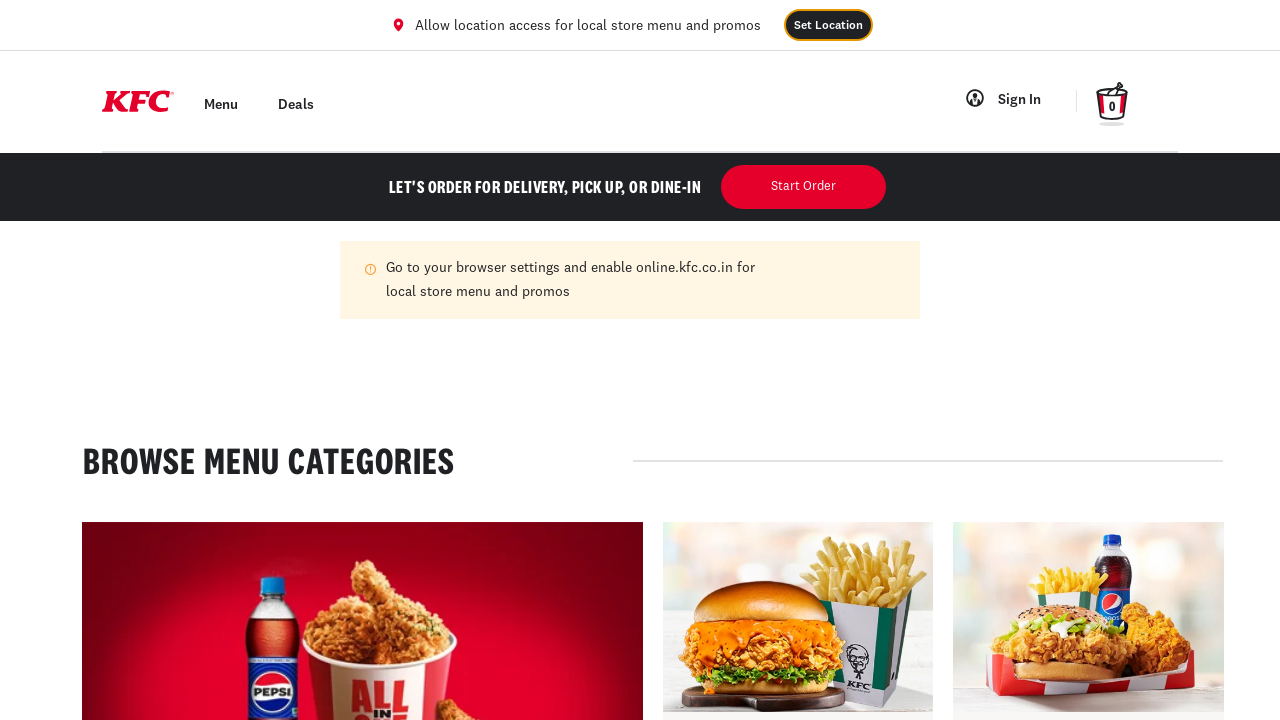

Navigated to KFC India online ordering homepage
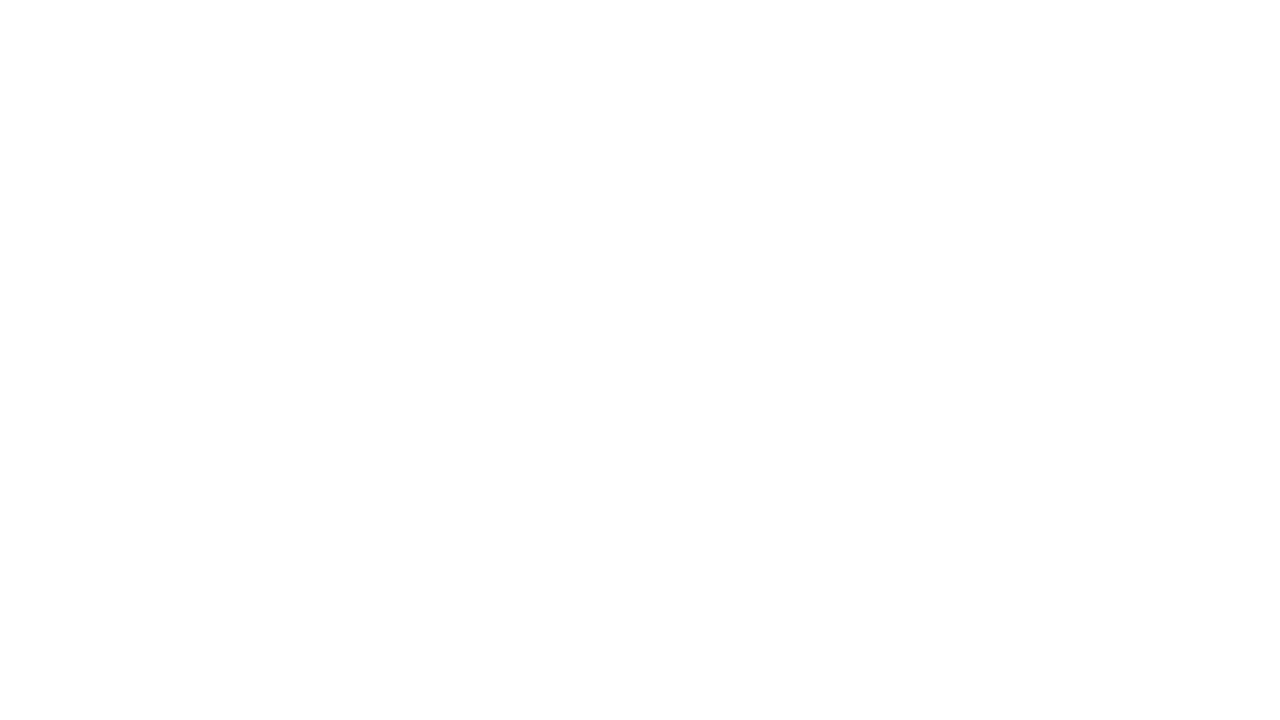

Waited for DOM to load completely
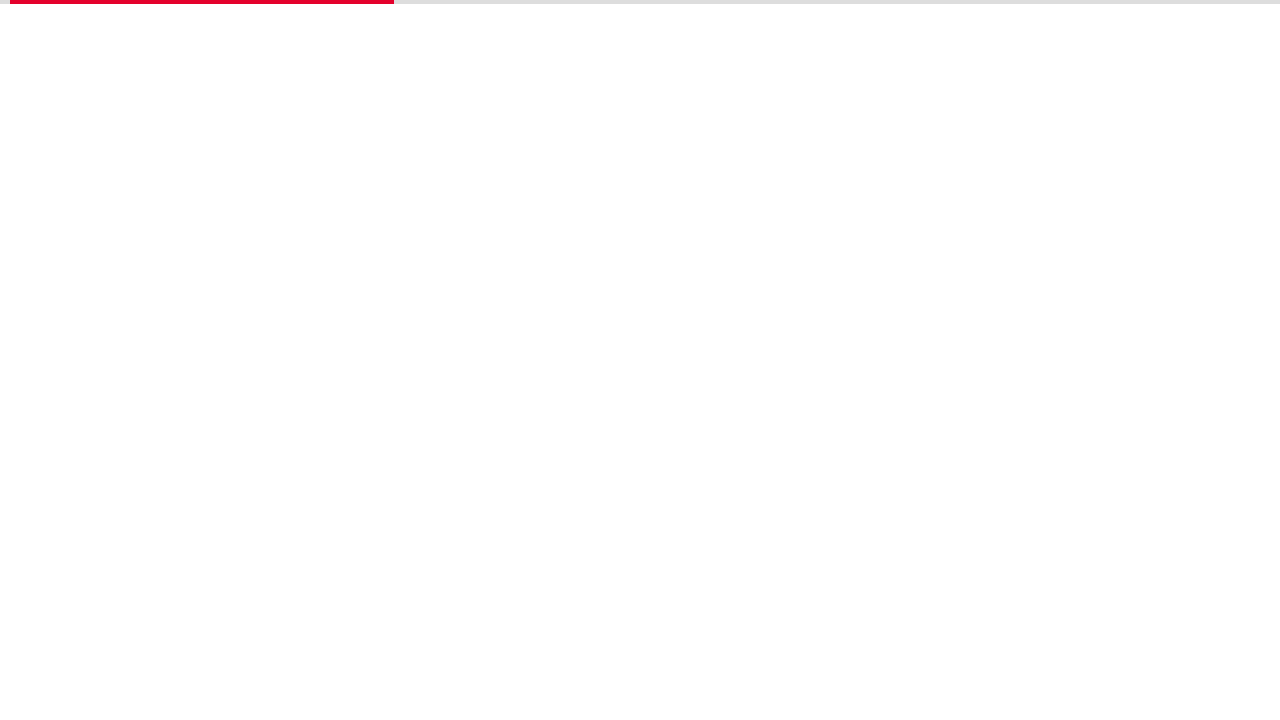

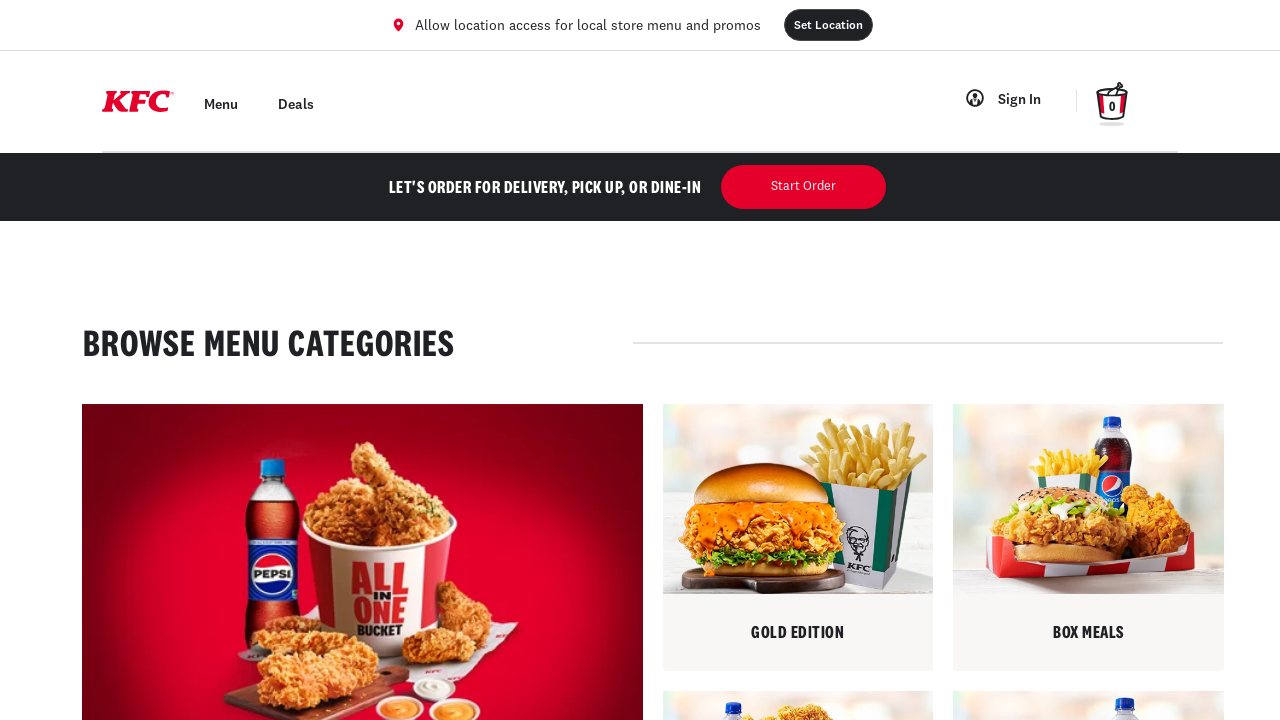